Fills out a form by entering first name and last name into respective input fields

Starting URL: https://formy-project.herokuapp.com/form

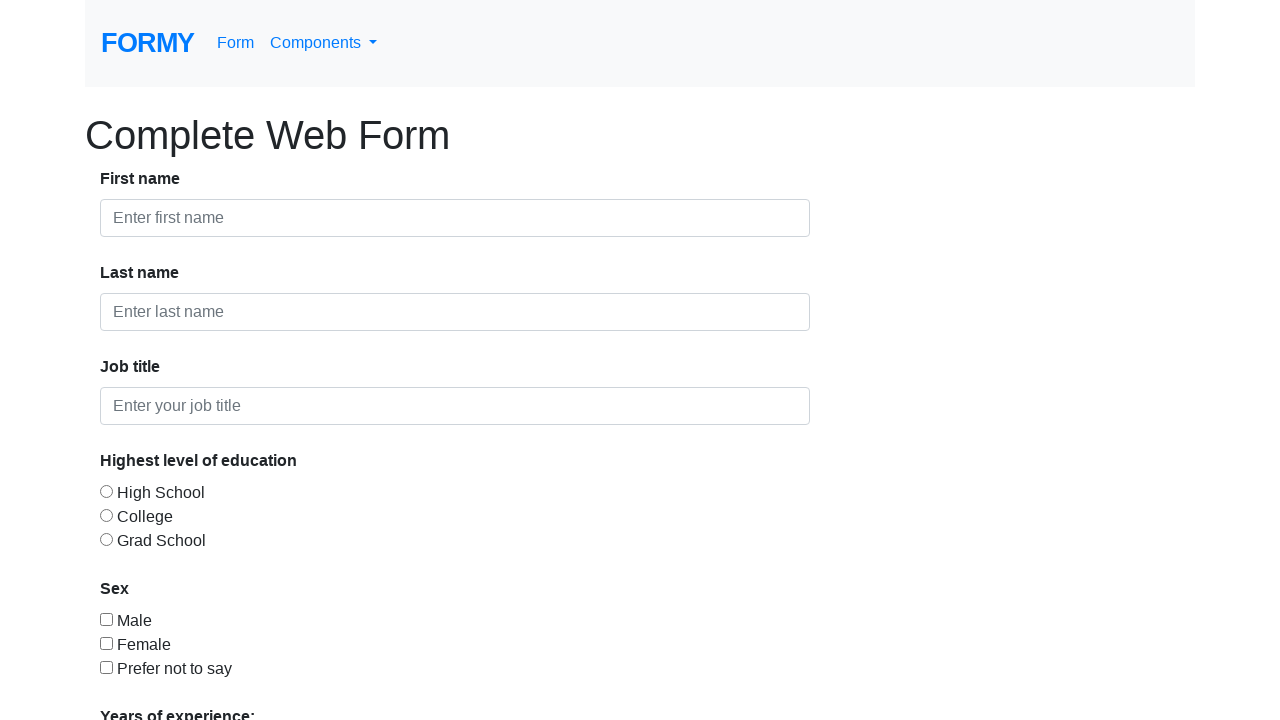

Filled first name input field with 'Florin' on #first-name
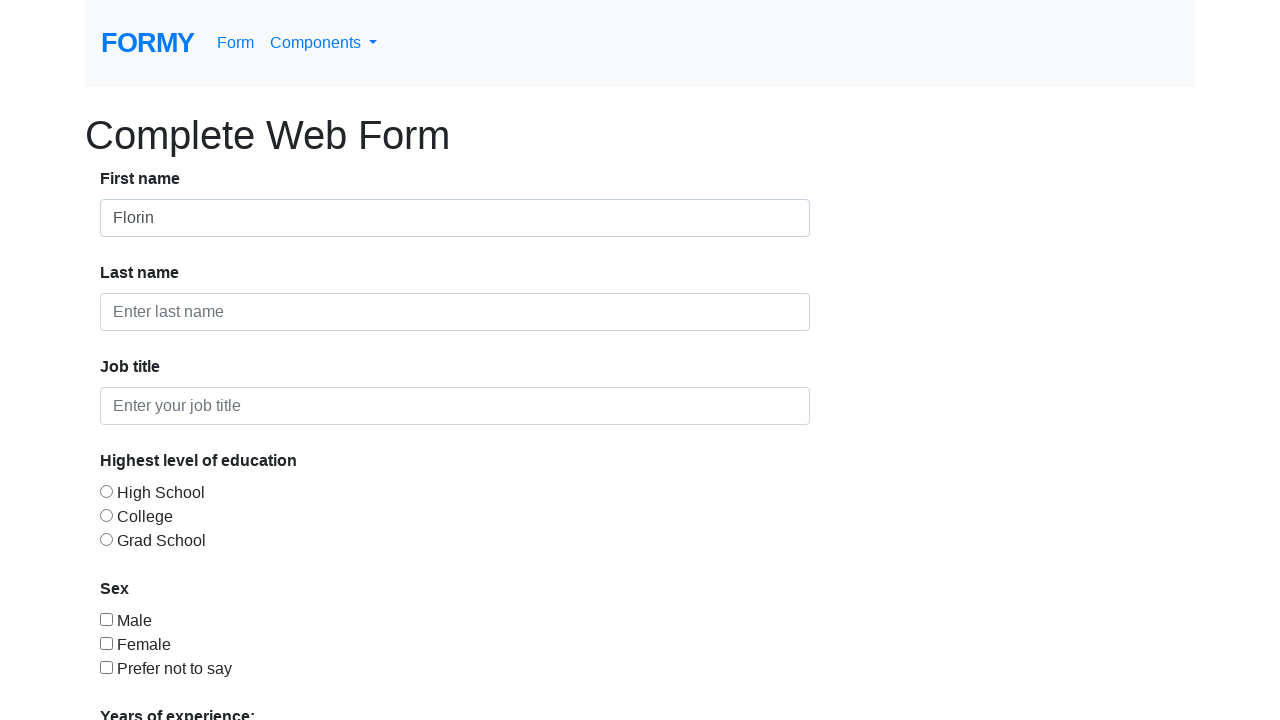

Filled last name input field with 'Chetves' on #last-name
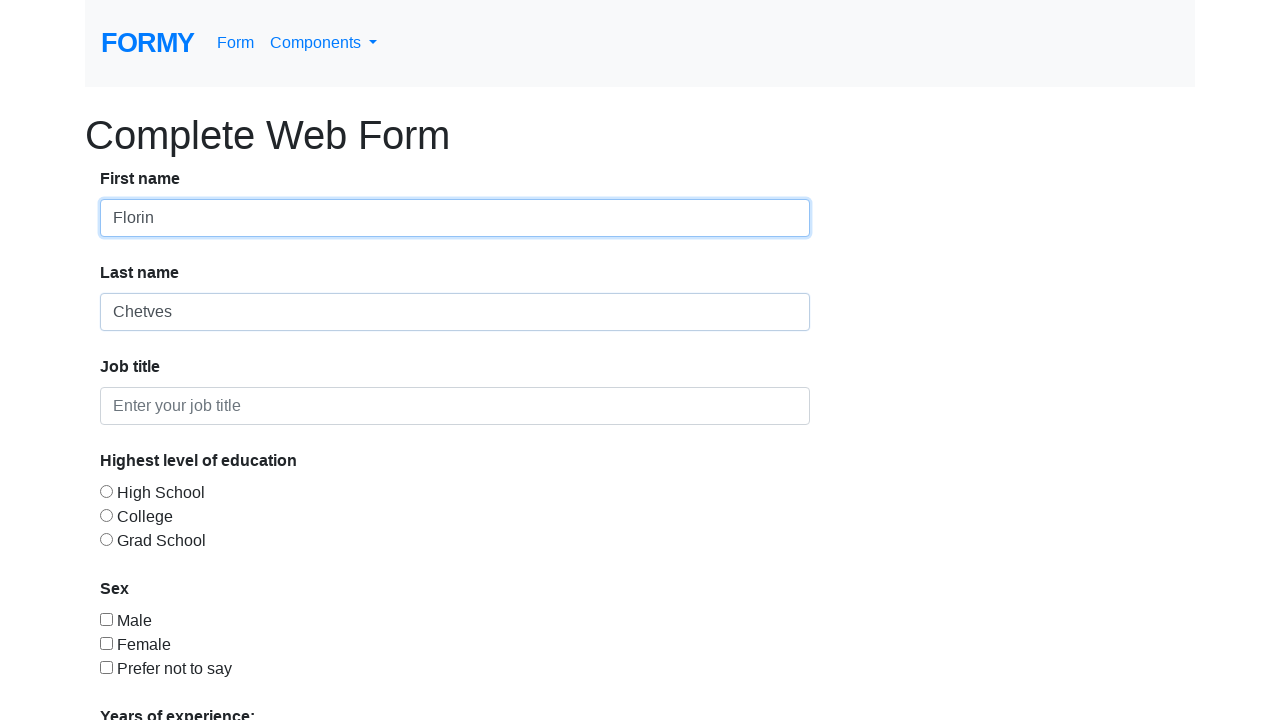

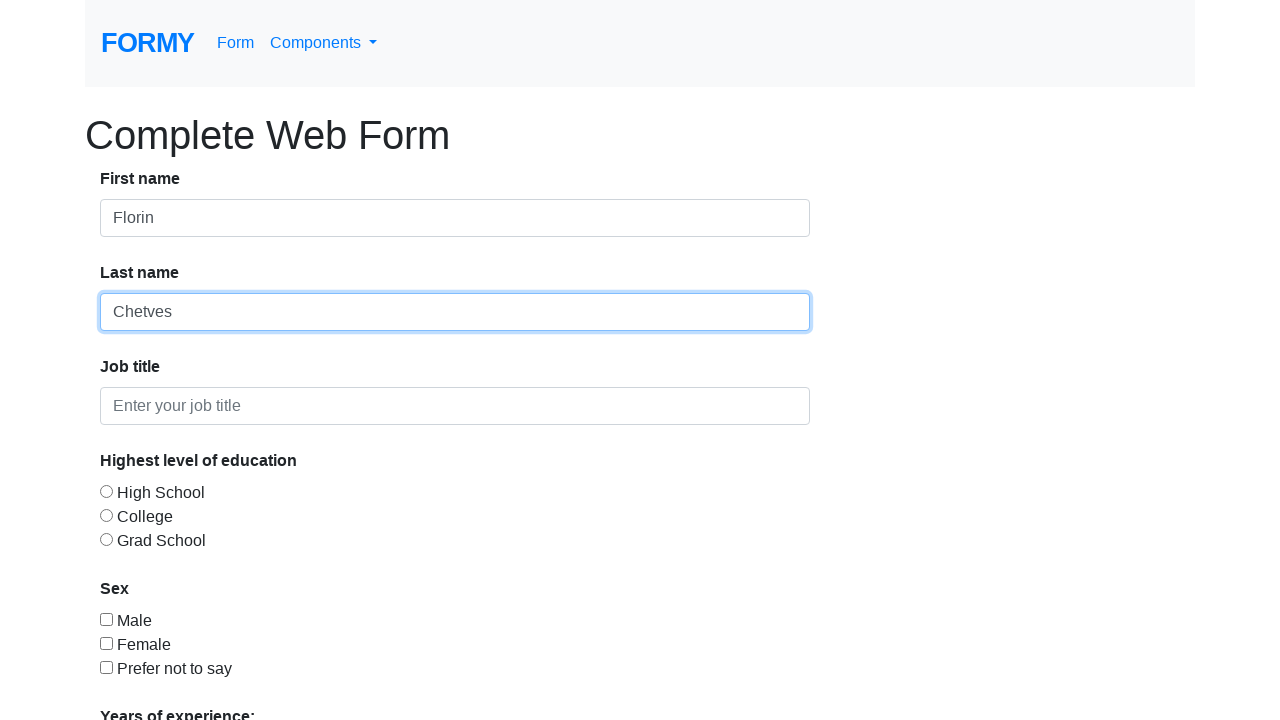